Tests clicking the Drag and Drop option in the dropdown menu and verifies navigation to the drag and drop page

Starting URL: https://formy-project.herokuapp.com/dropdown

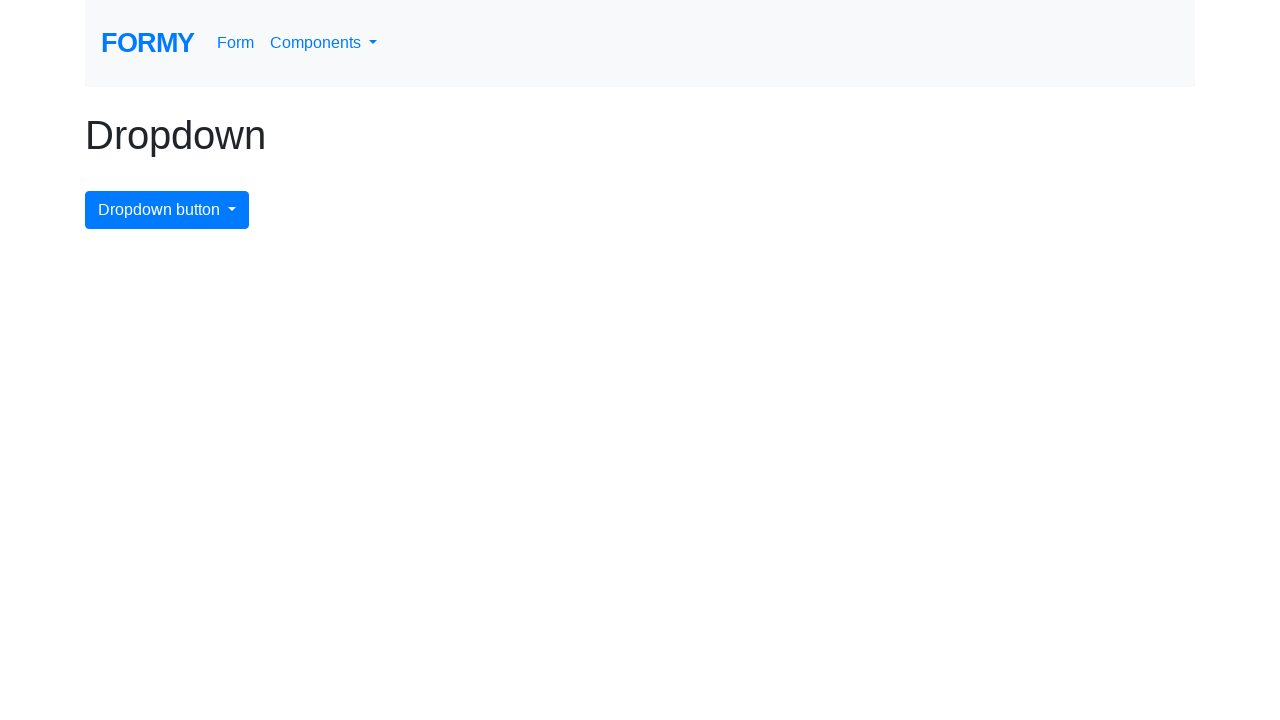

Clicked the dropdown menu button at (324, 43) on .dropdown-toggle, button.dropdown, [data-toggle='dropdown']
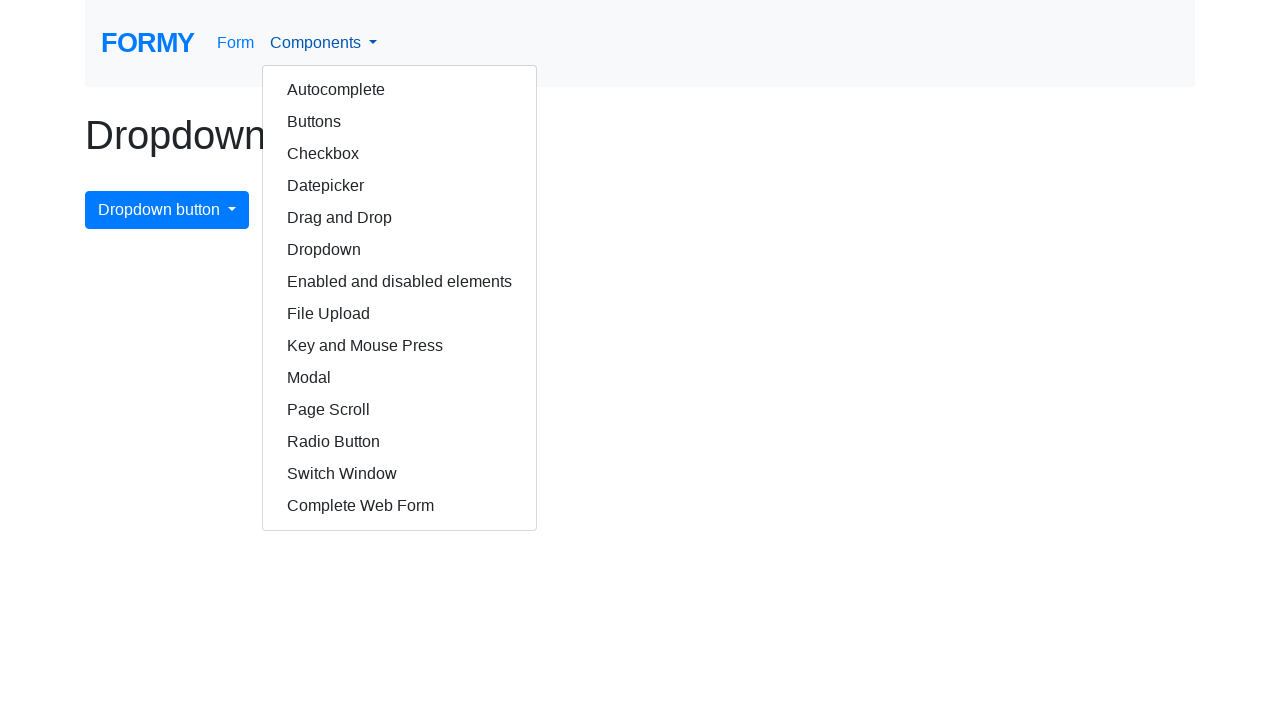

Clicked the Drag and Drop option in the dropdown menu at (400, 218) on a:has-text('Drag and Drop'), .dropdown-item:has-text('Drag')
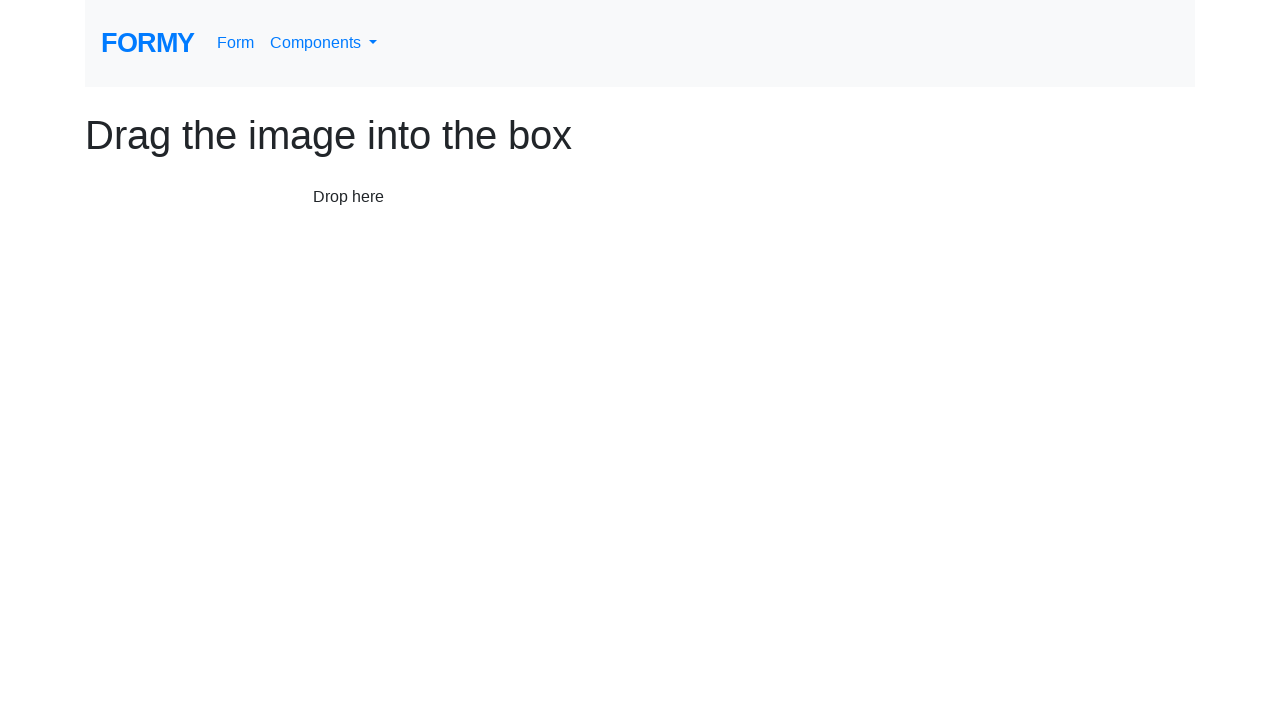

Navigation to drag and drop page completed, URL verified
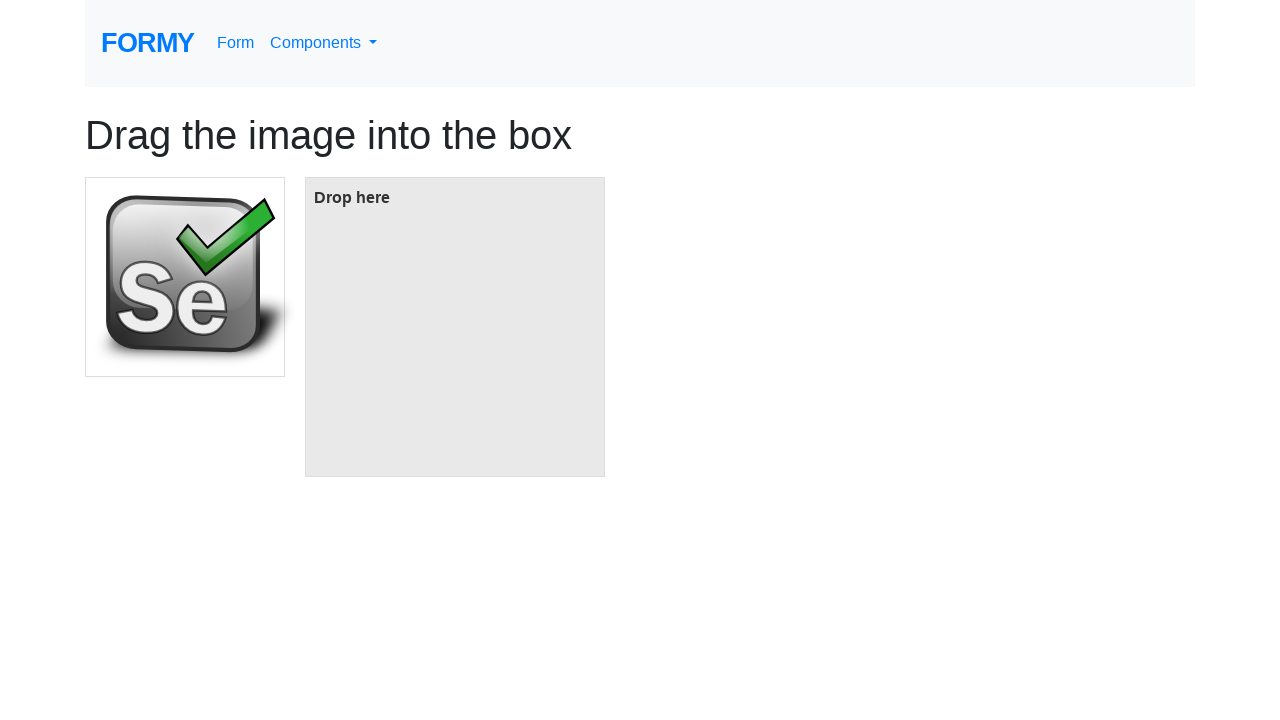

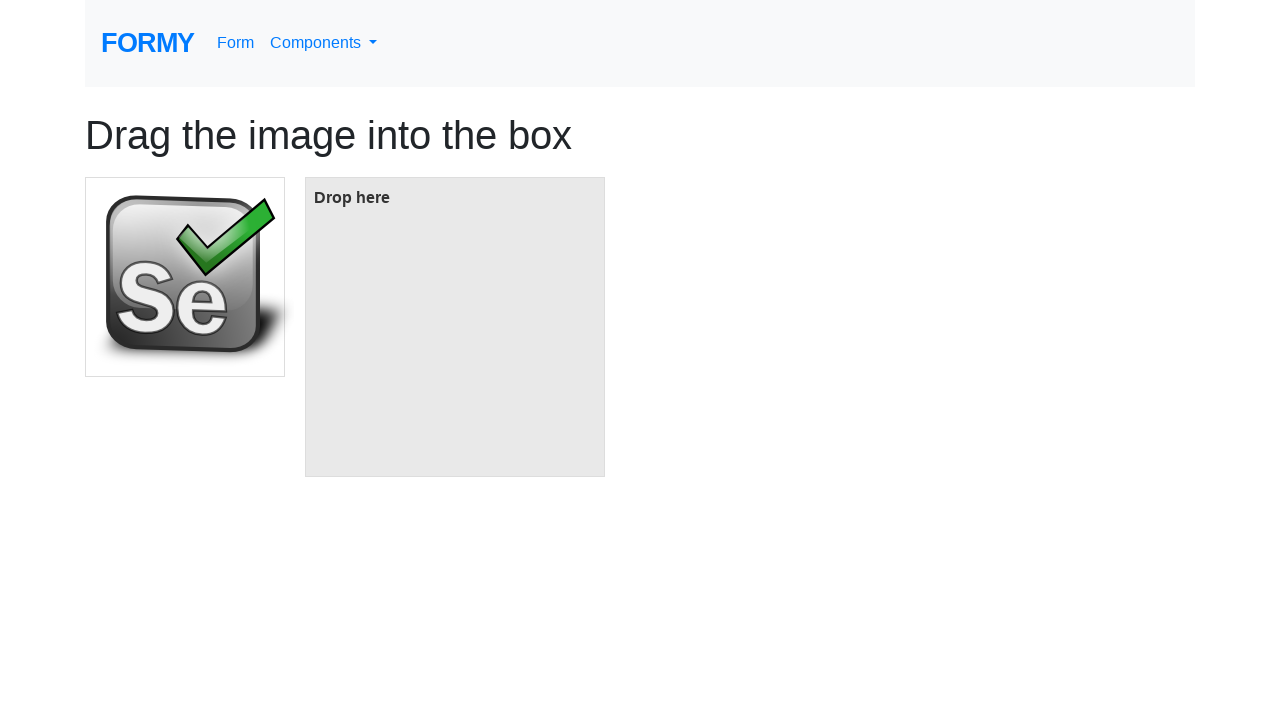